Navigates to iMooc coding platform, clicks on the first course card to open a new tab, then switches to the new tab and retrieves the course description

Starting URL: https://coding.imooc.com/

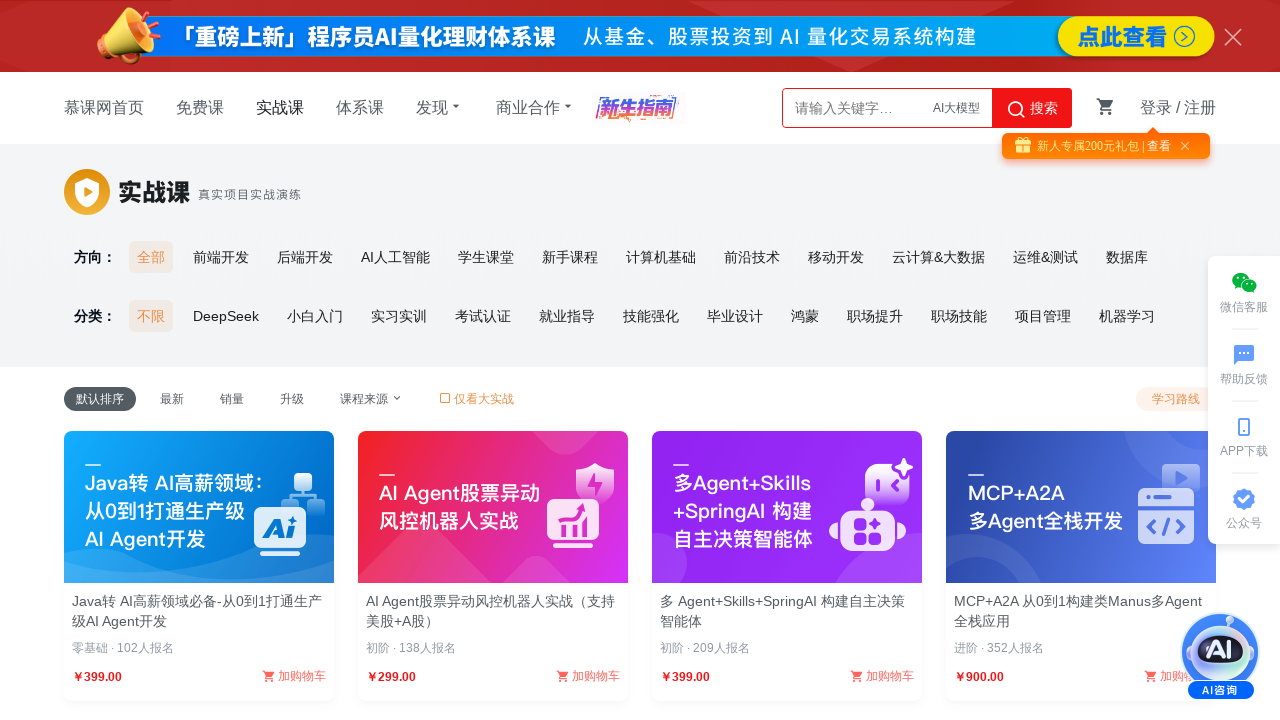

Waited for course cards to load
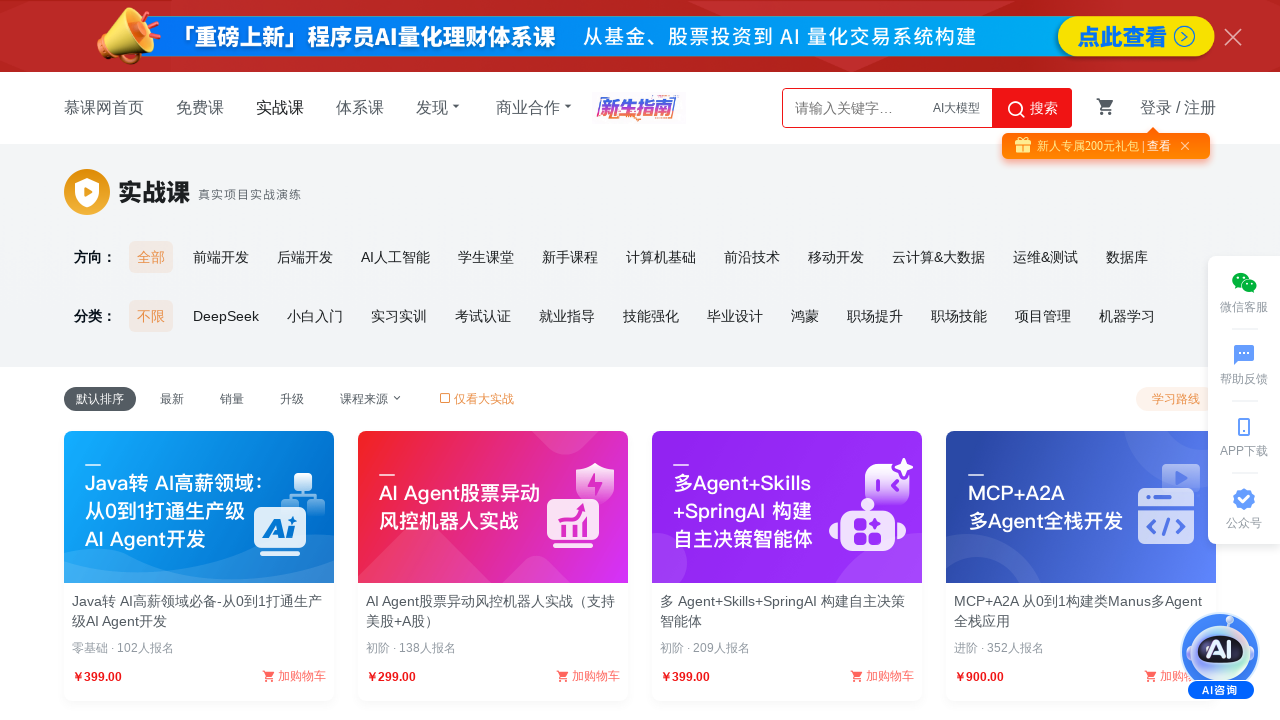

Clicked on the first course card to open in new tab at (199, 563) on .course-card a >> nth=0
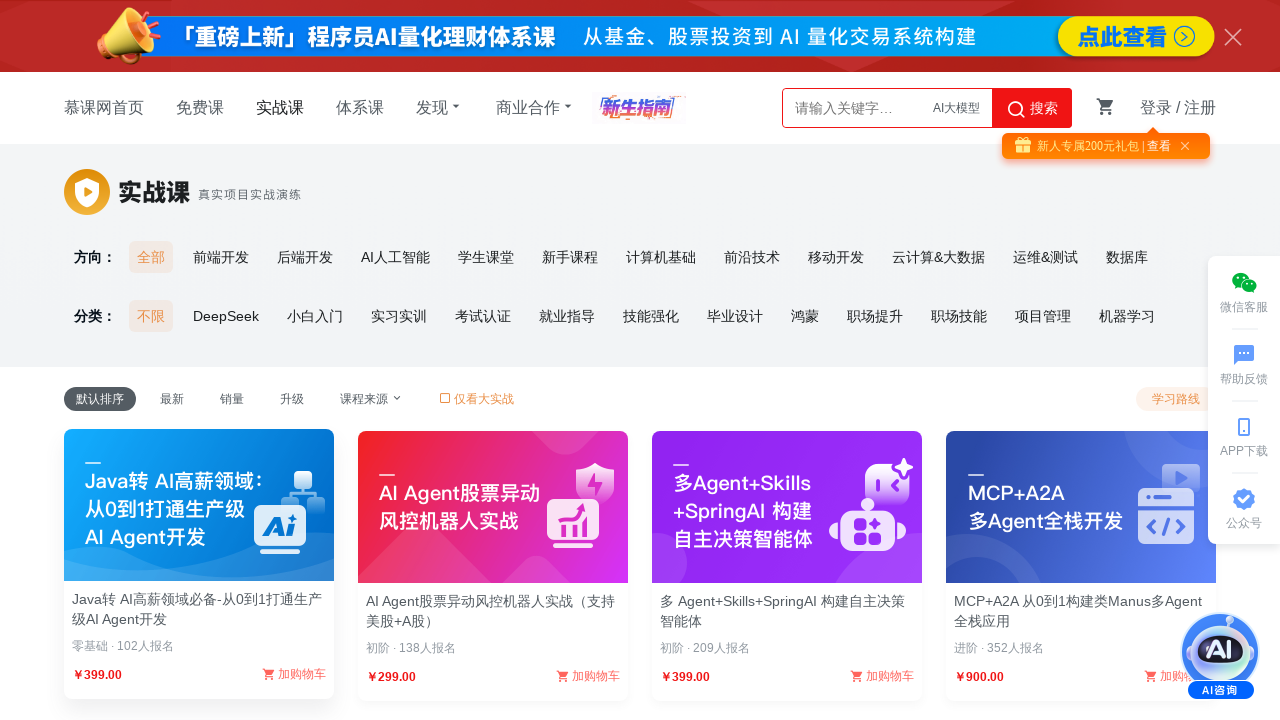

Retrieved the newly opened page/tab
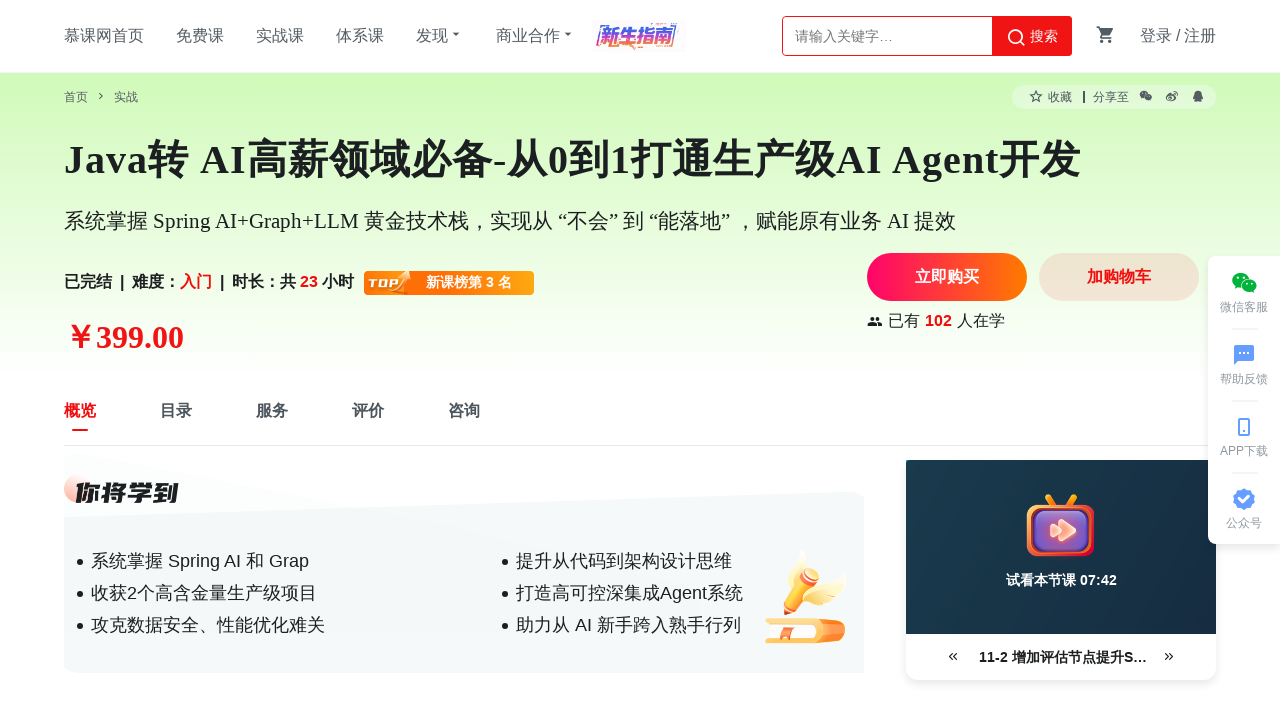

Waited for the new page to fully load
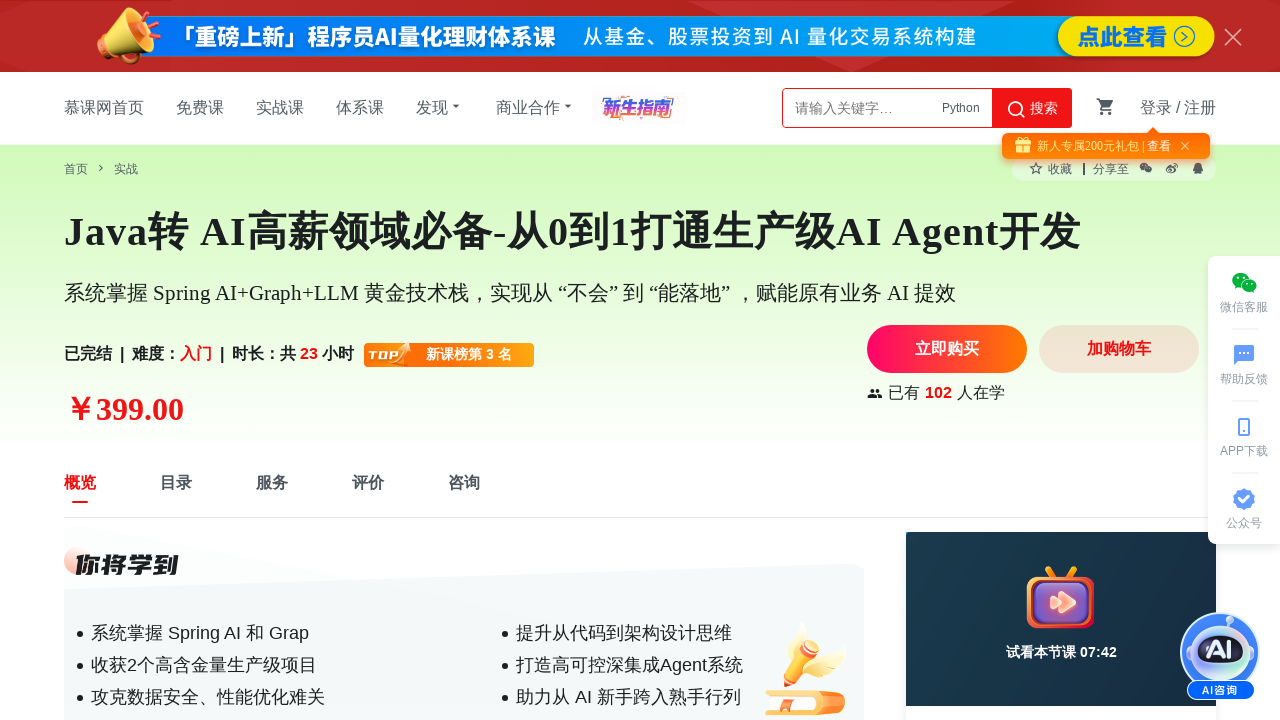

Waited for course description box to load
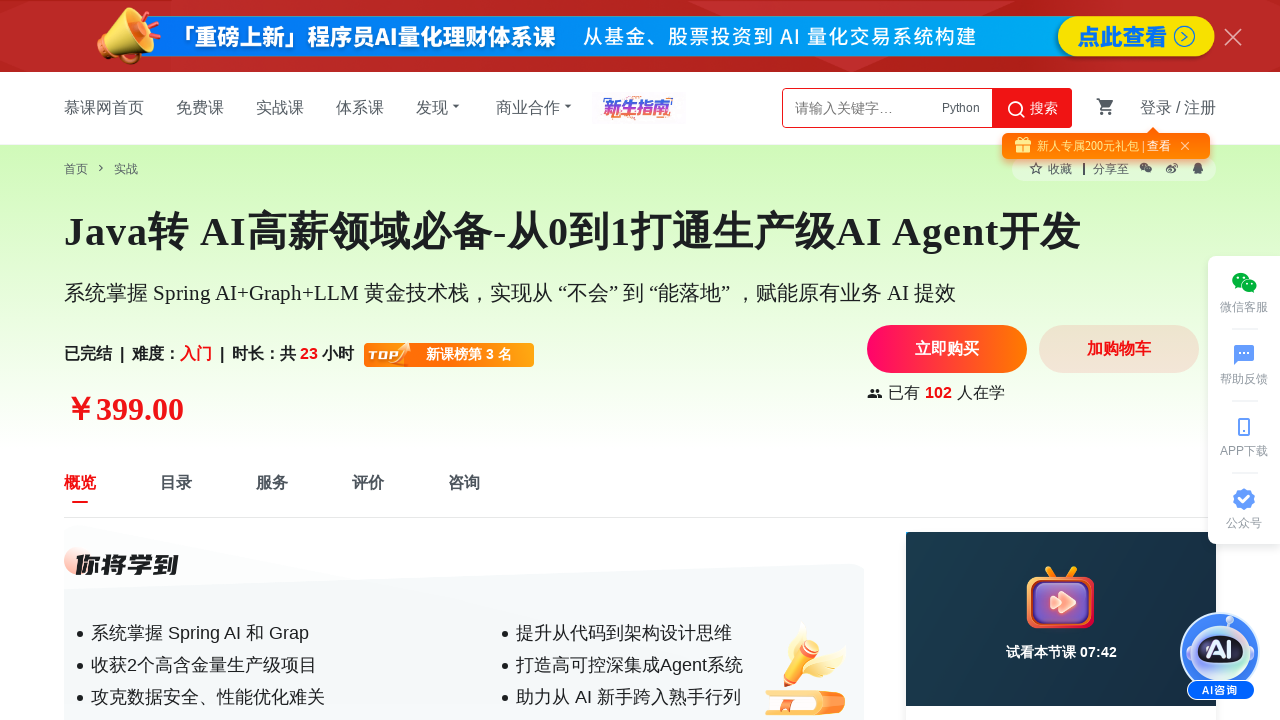

Located the course description element
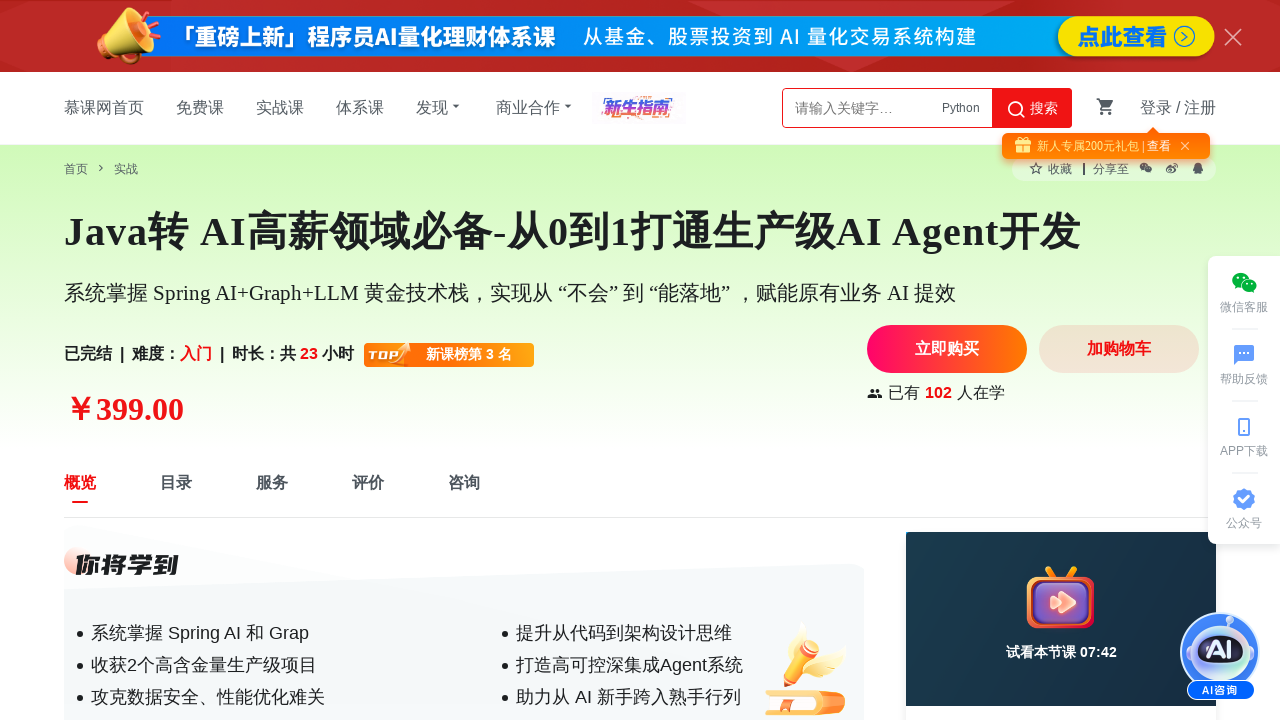

Retrieved and printed the course description text
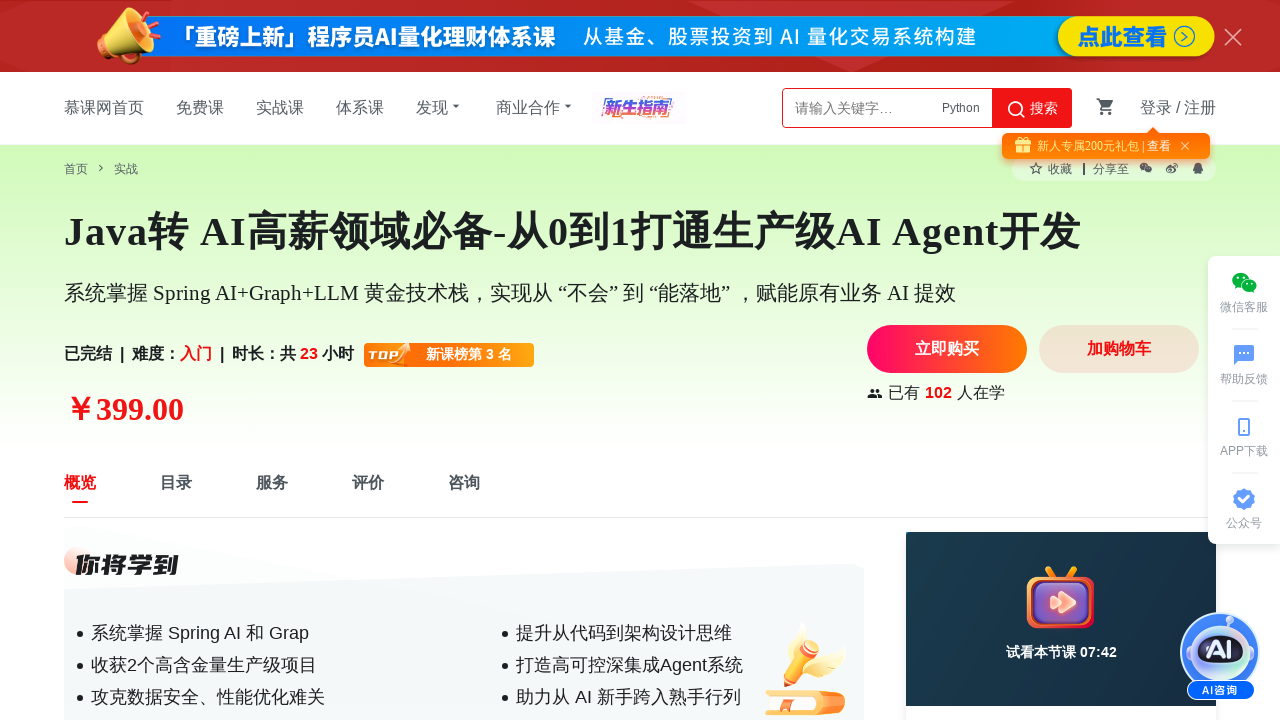

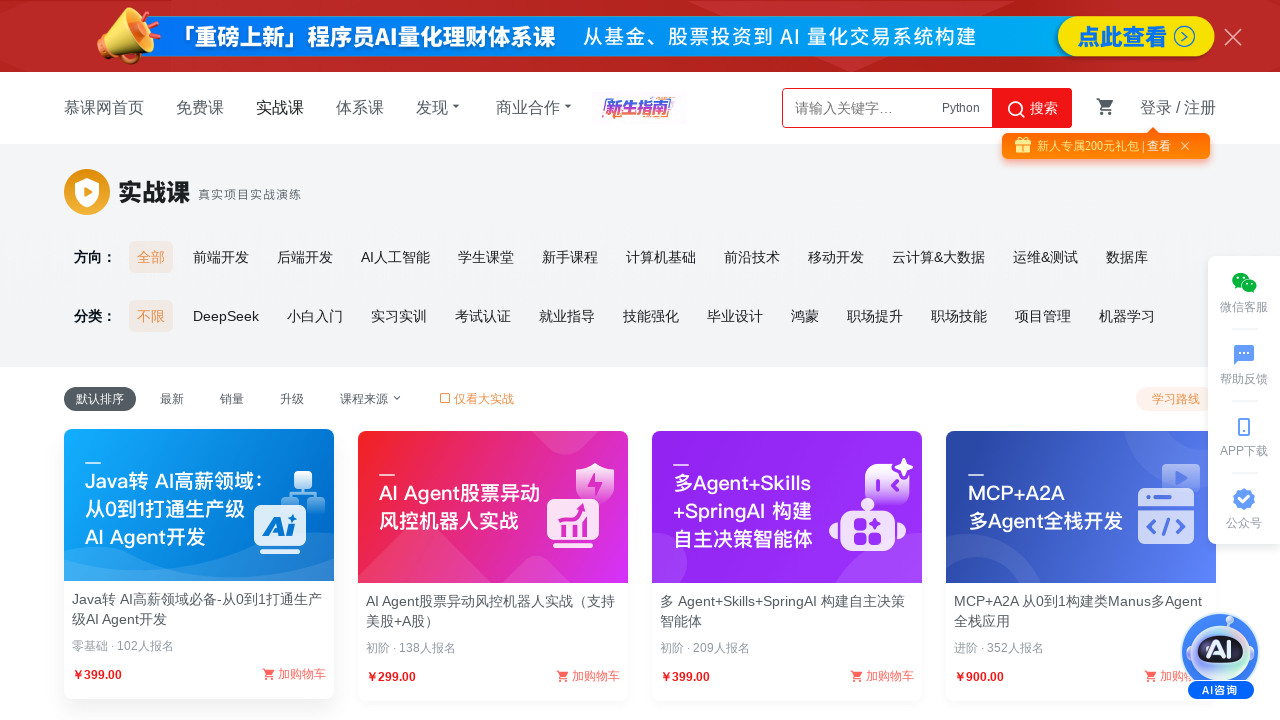